Tests passenger amount selection by adding adults and children through clicking increment buttons

Starting URL: http://rahulshettyacademy.com/dropdownsPractise/

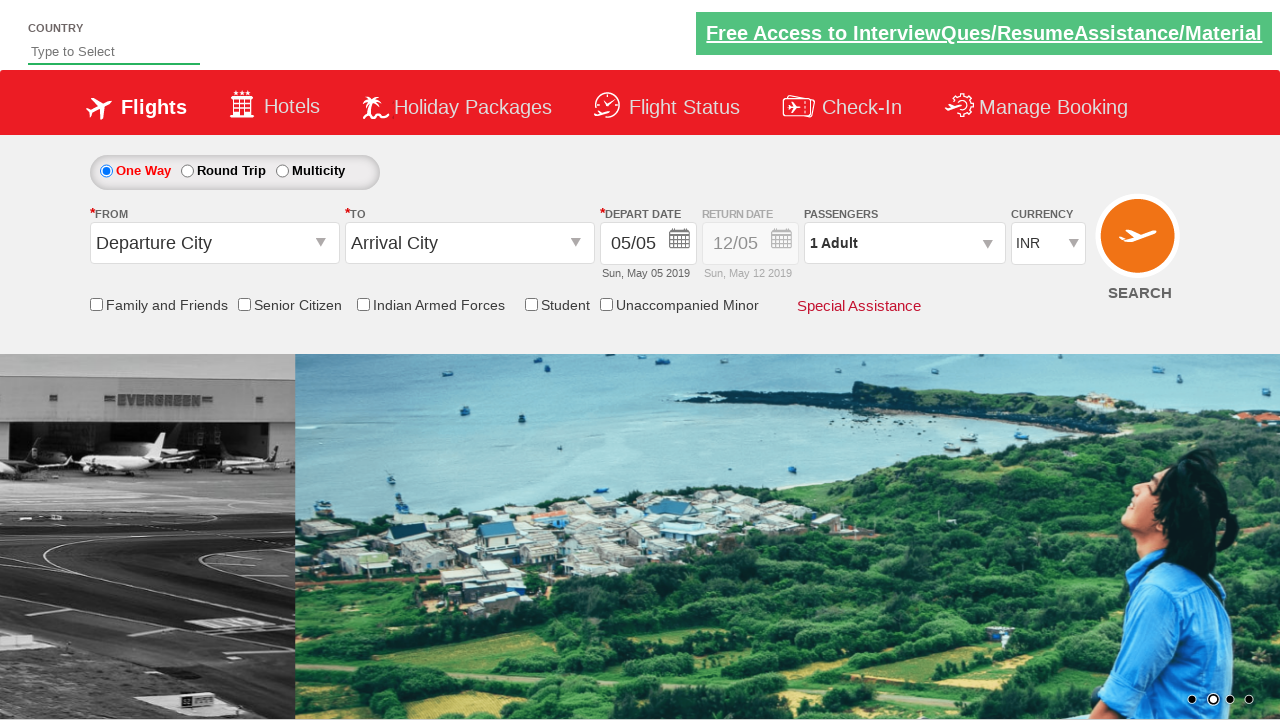

Clicked on passenger info dropdown to open at (904, 243) on #divpaxinfo
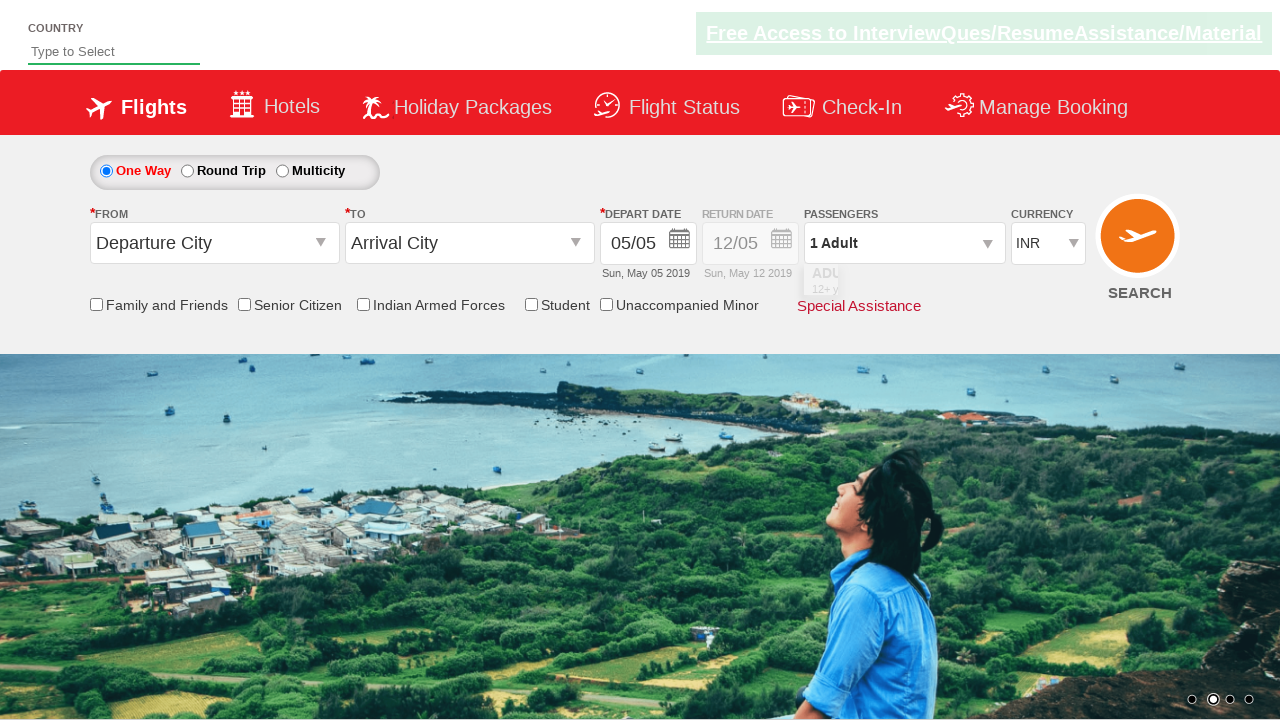

Clicked adult increment button at (982, 288) on #hrefIncAdt
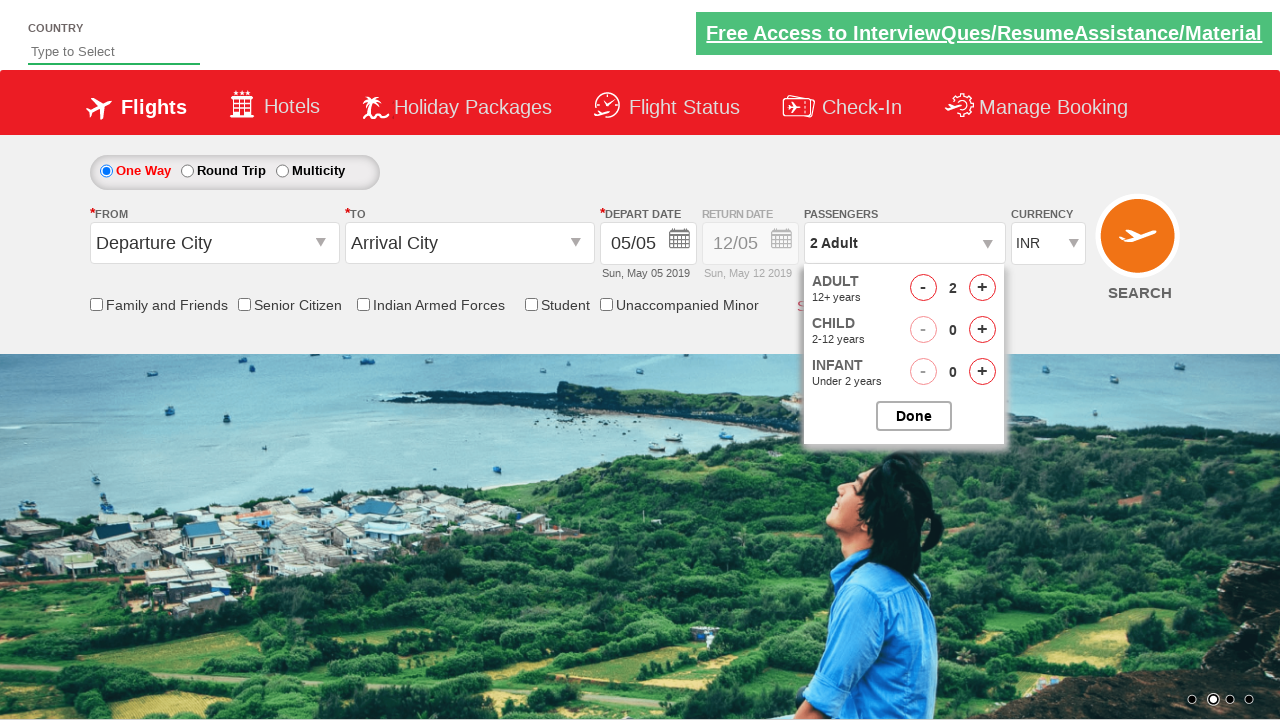

Clicked adult increment button at (982, 288) on #hrefIncAdt
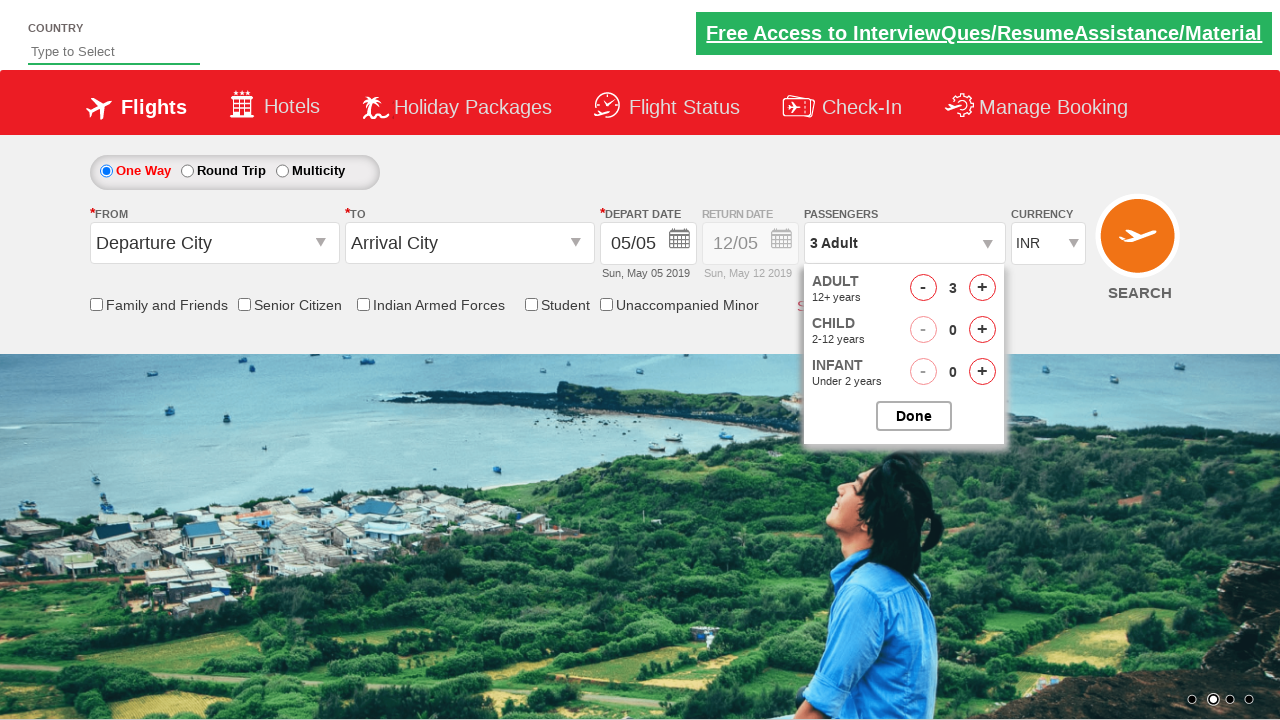

Clicked child increment button at (982, 330) on #hrefIncChd
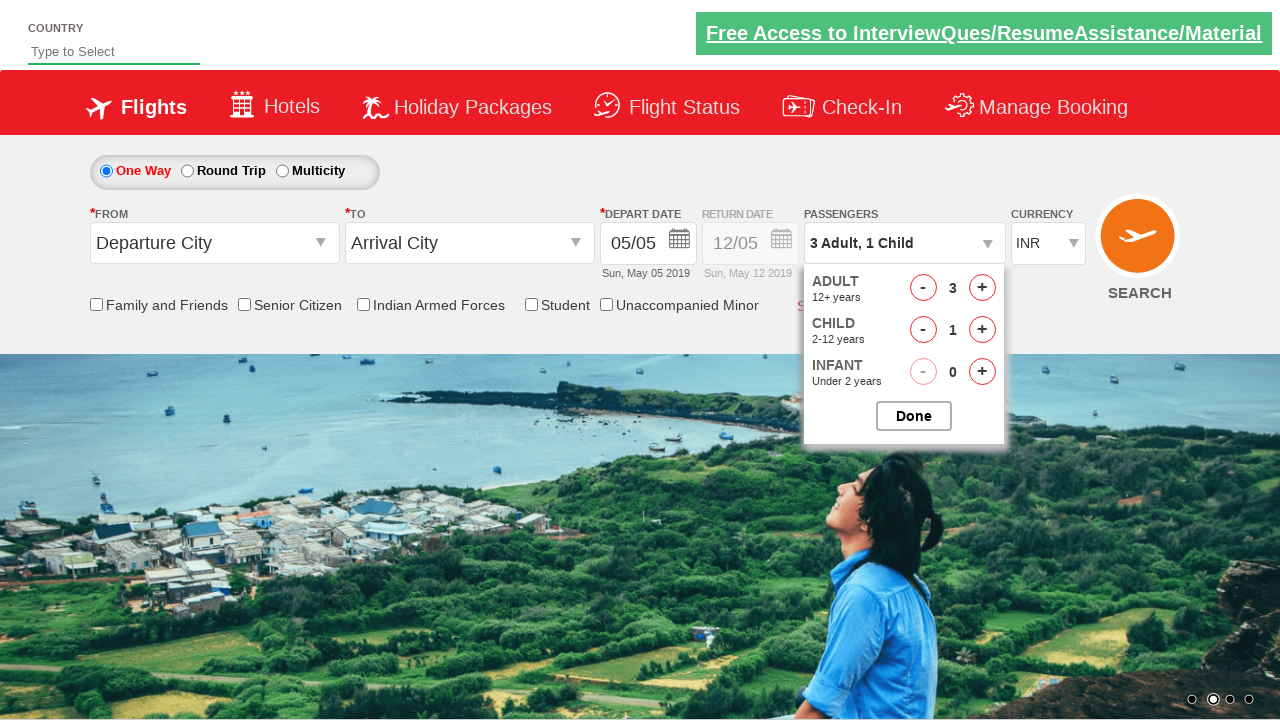

Clicked done button to close passenger dropdown at (914, 416) on #btnclosepaxoption
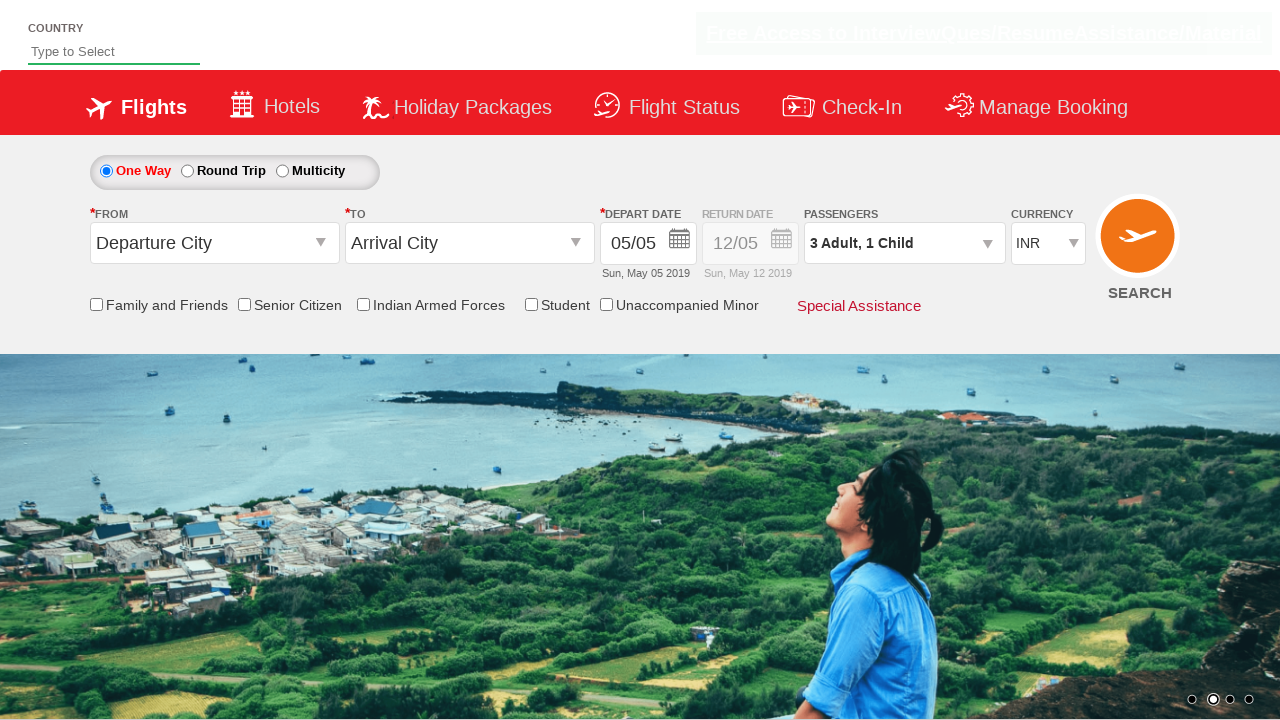

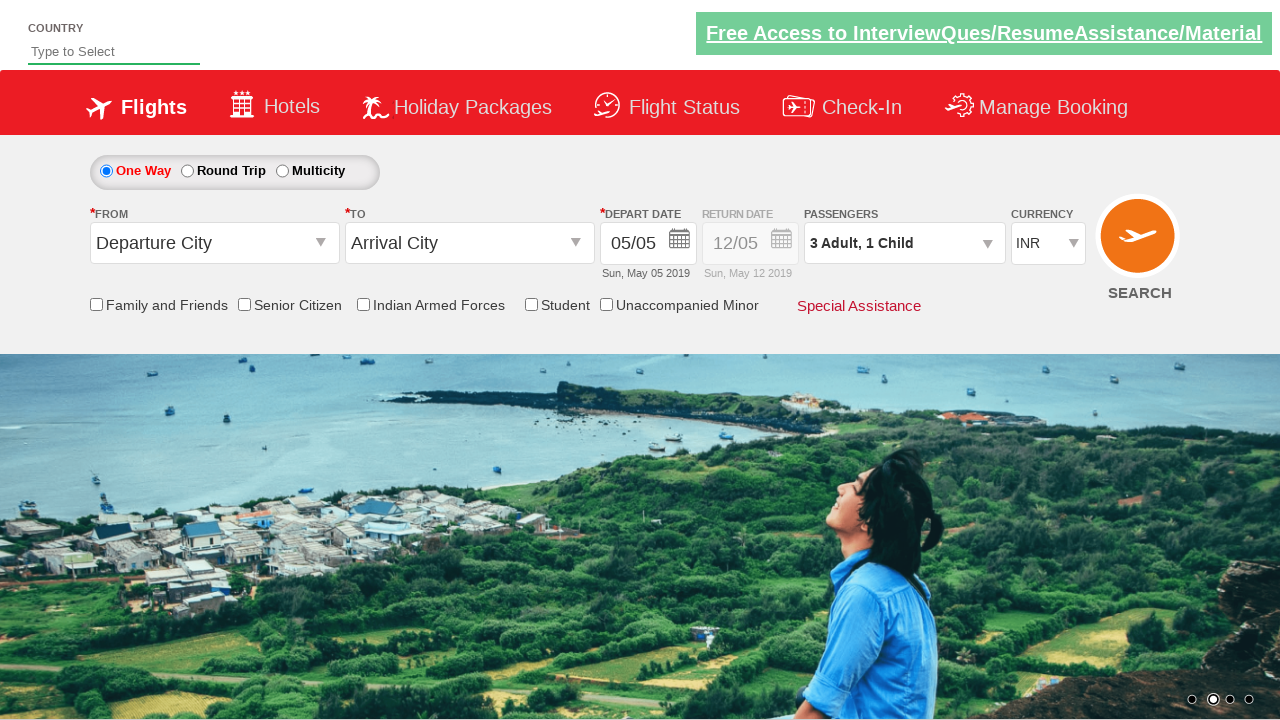